Tests that clicking the Quran.com logo in the navbar redirects the user to the homepage

Starting URL: https://quran.com/76

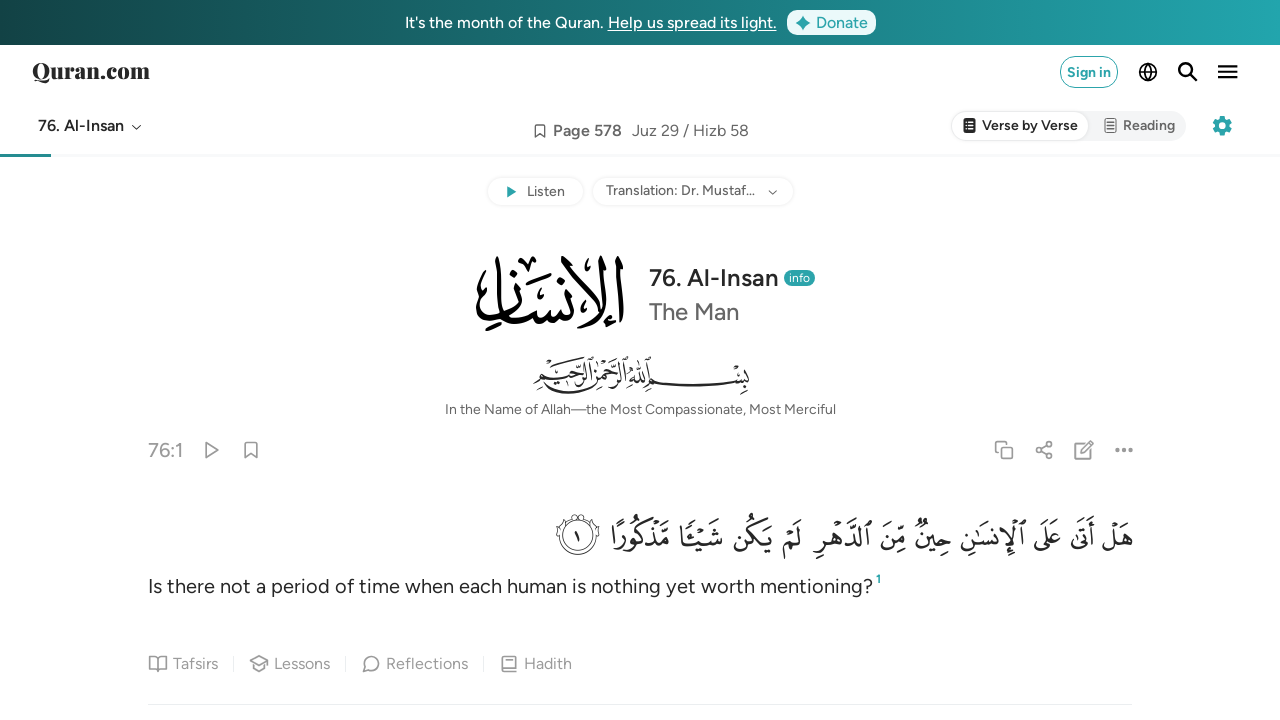

Clicked the Quran.com logo in the navbar at (91, 72) on internal:attr=[title="Quran.com"i] >> nth=1
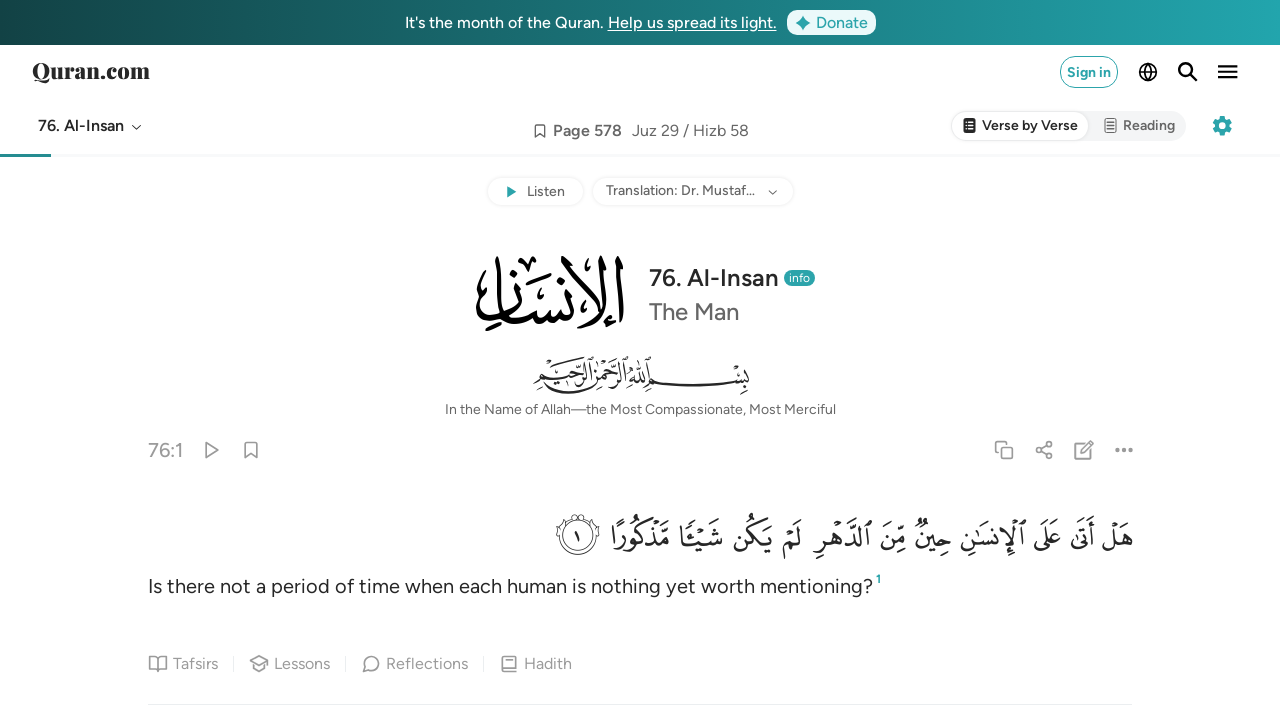

Verified navigation to homepage after clicking logo
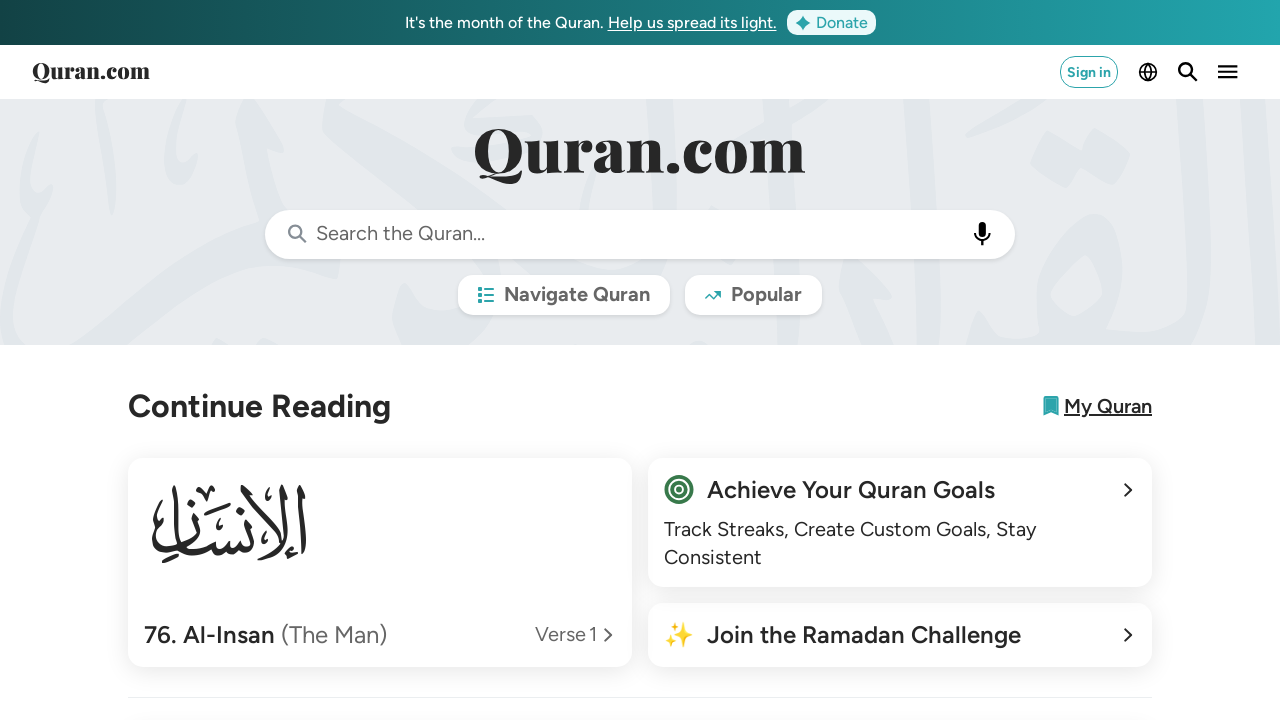

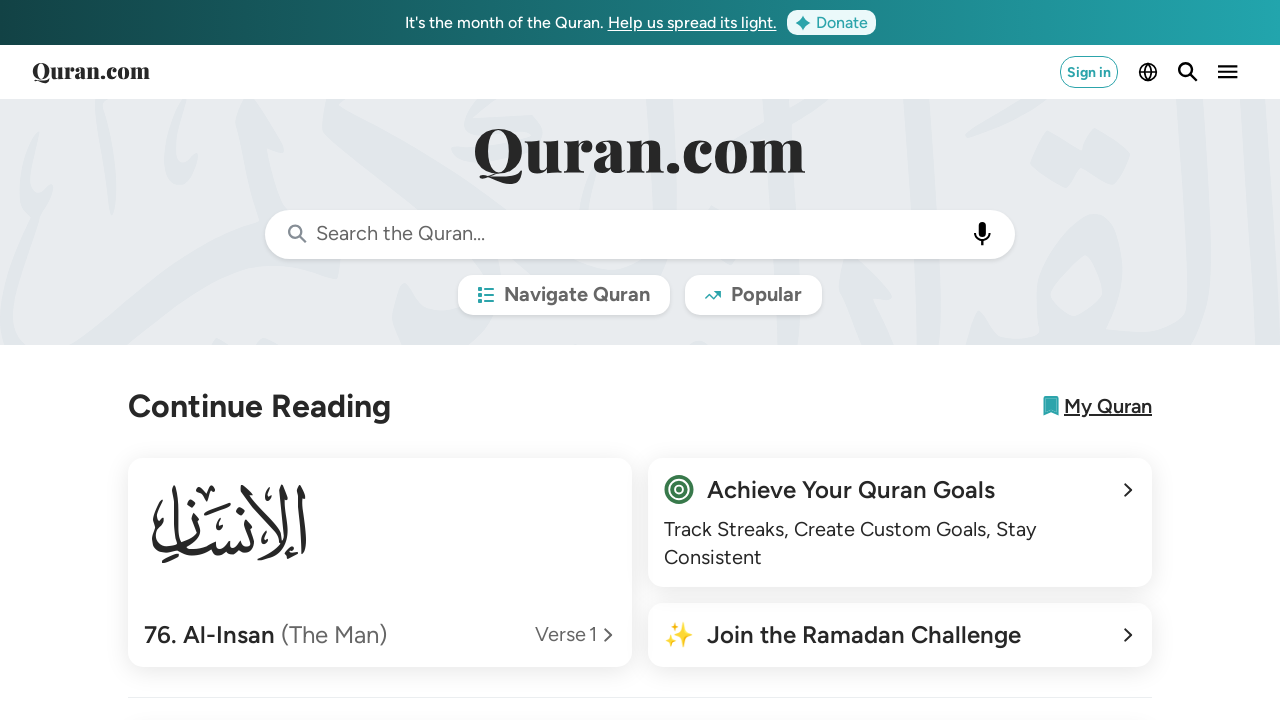